Tests the Monitors category filter by clicking on the Monitors link and verifying that exactly 2 monitor products are displayed

Starting URL: https://demoblaze.com/

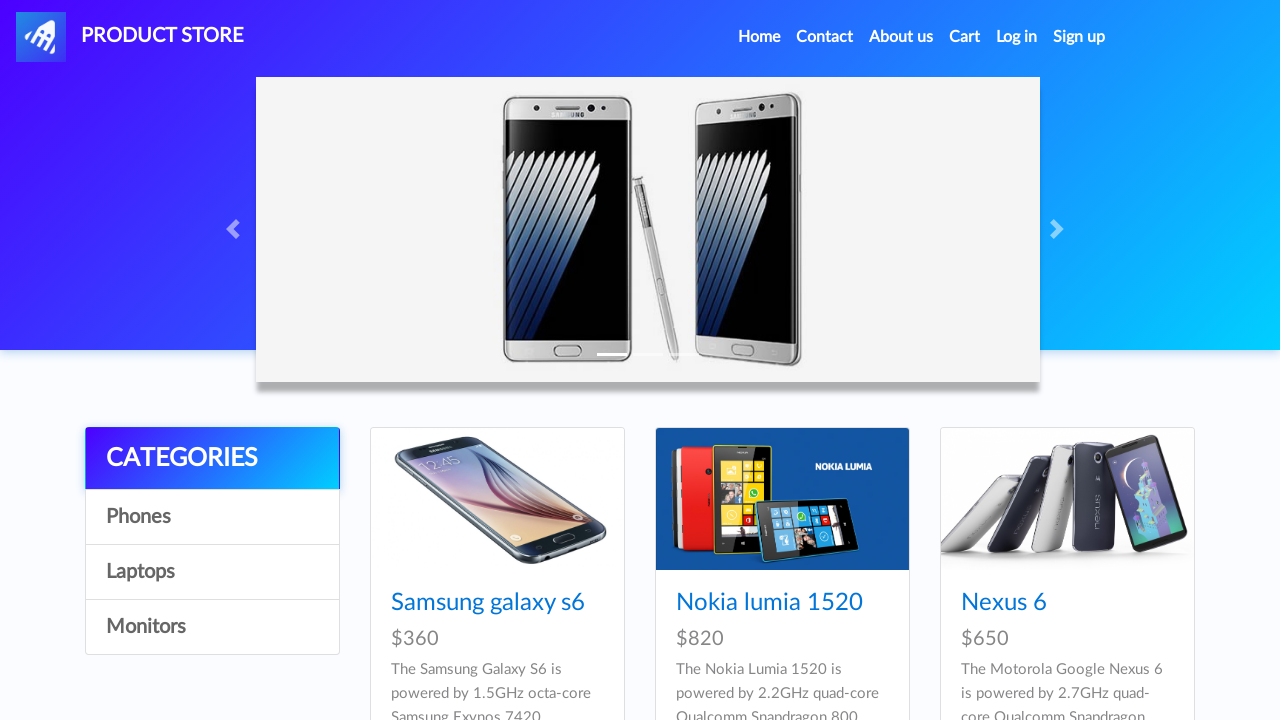

Clicked on Monitors category link at (212, 627) on xpath=//a[text()='Monitors']
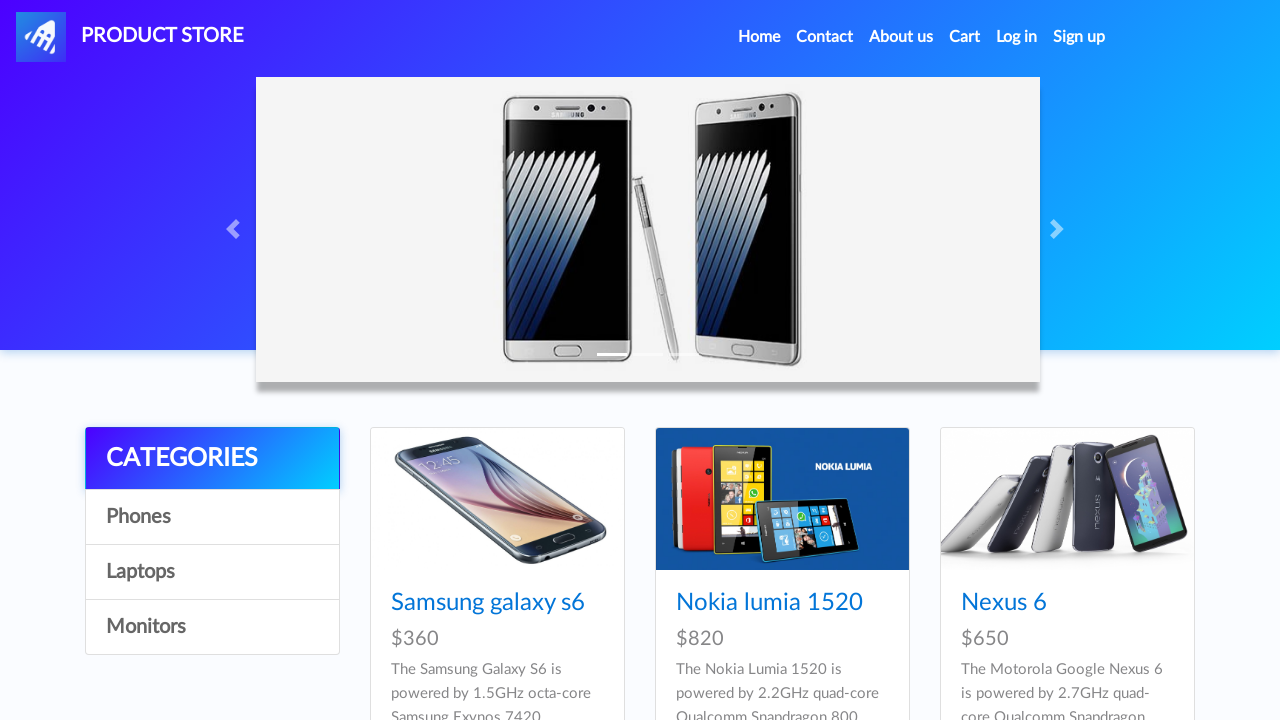

Waited 2 seconds for monitor products to load
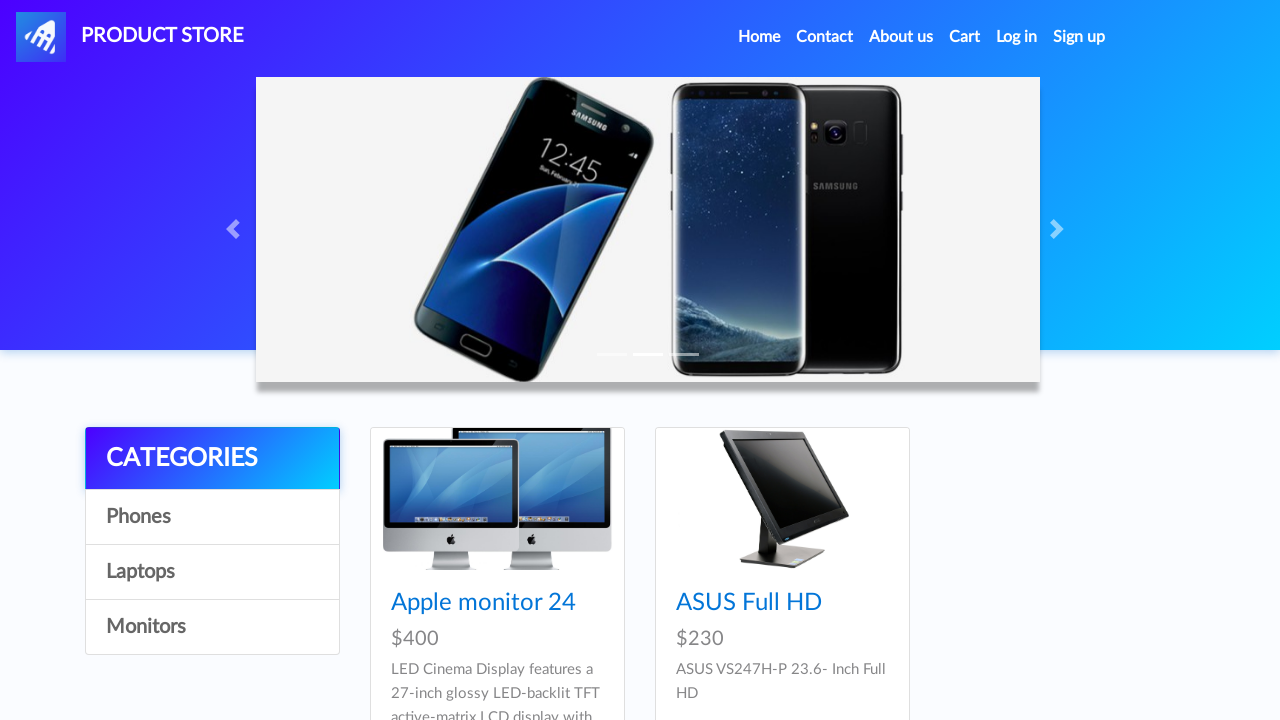

Found 2 monitor product cards
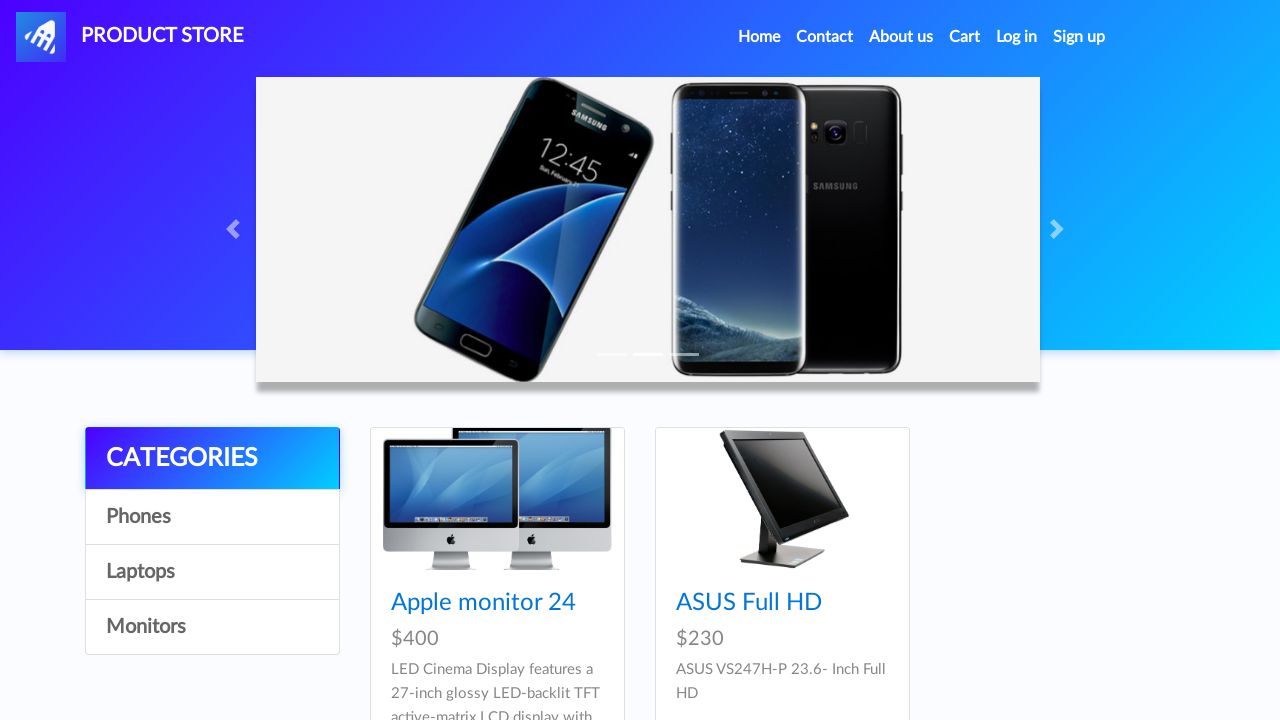

Verified that exactly 2 monitor products are displayed
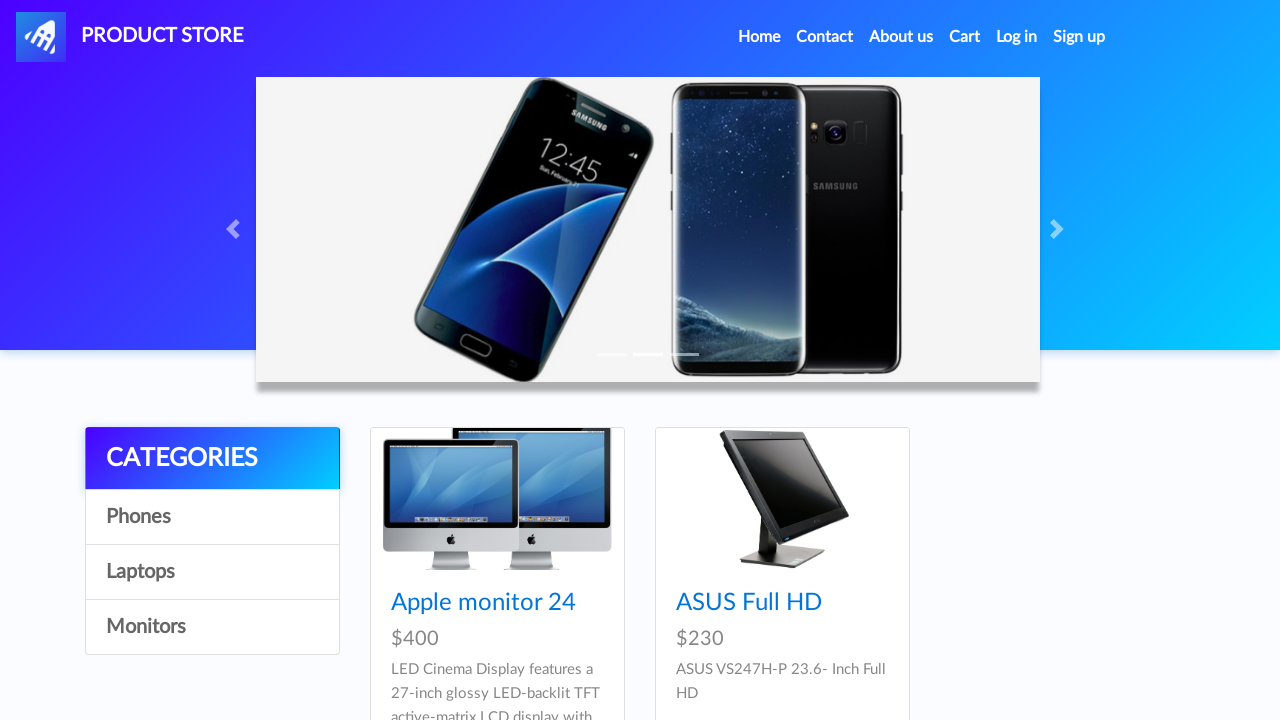

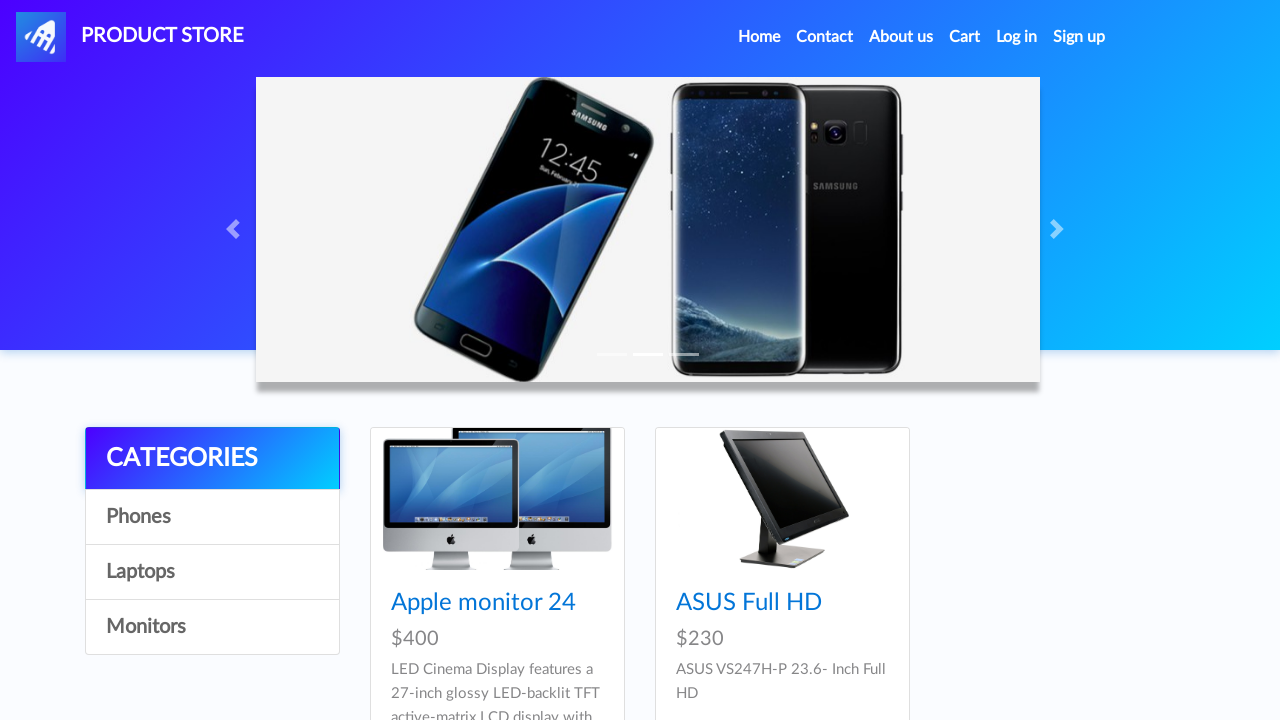